Tests password generator with empty inputs, verifying default password output.

Starting URL: http://angel.net/~nic/passwd.current.html

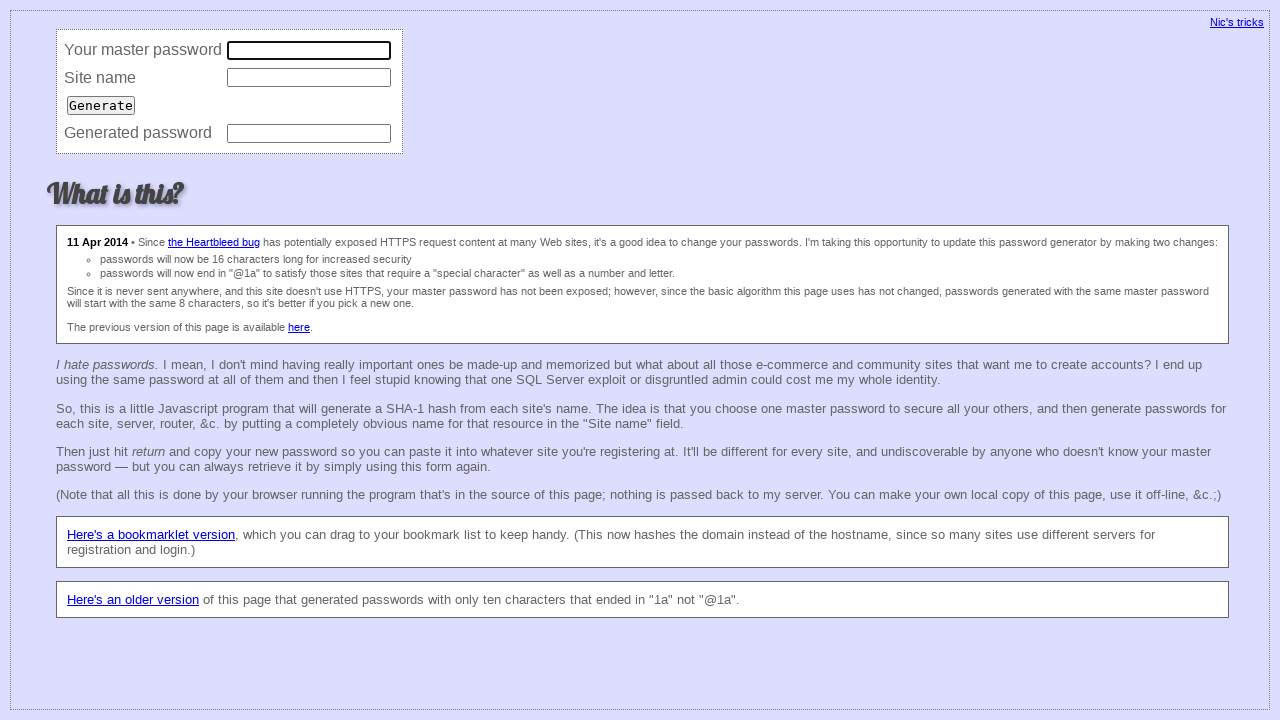

Clicked generate button with empty input fields at (101, 105) on input[type='submit']
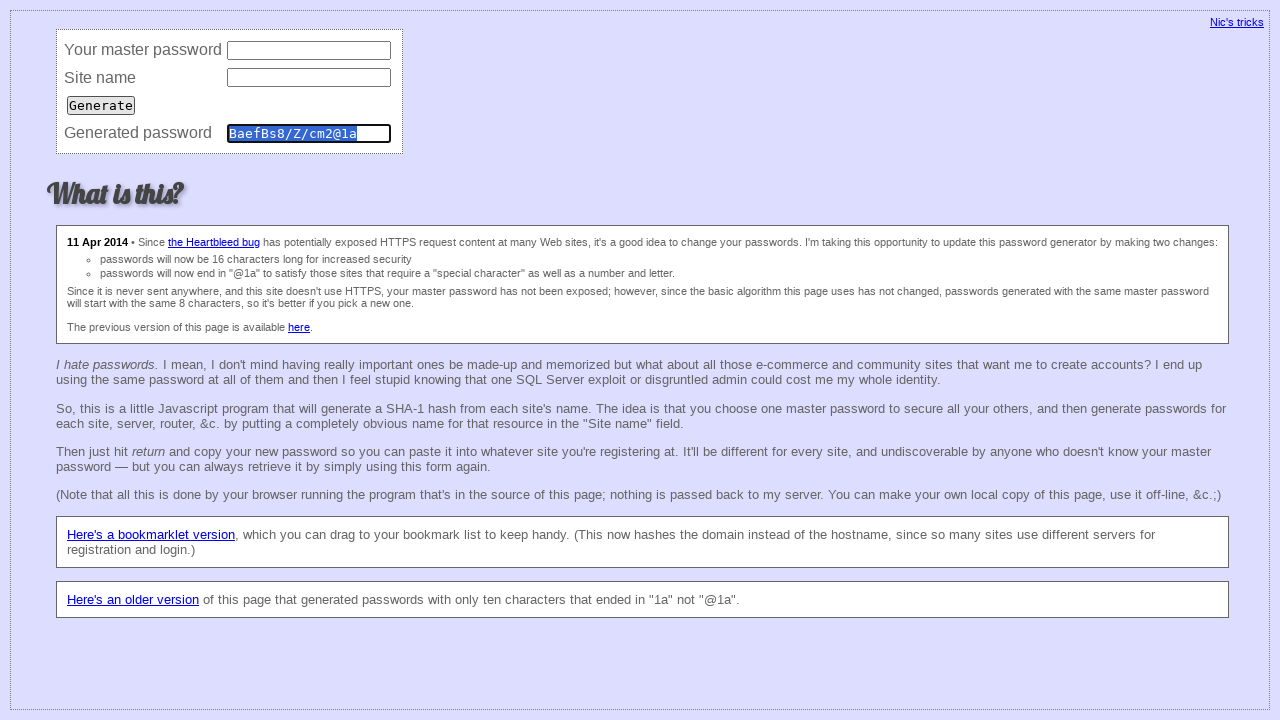

Verified default password 'BaefBs8/Z/cm2@1a' was generated
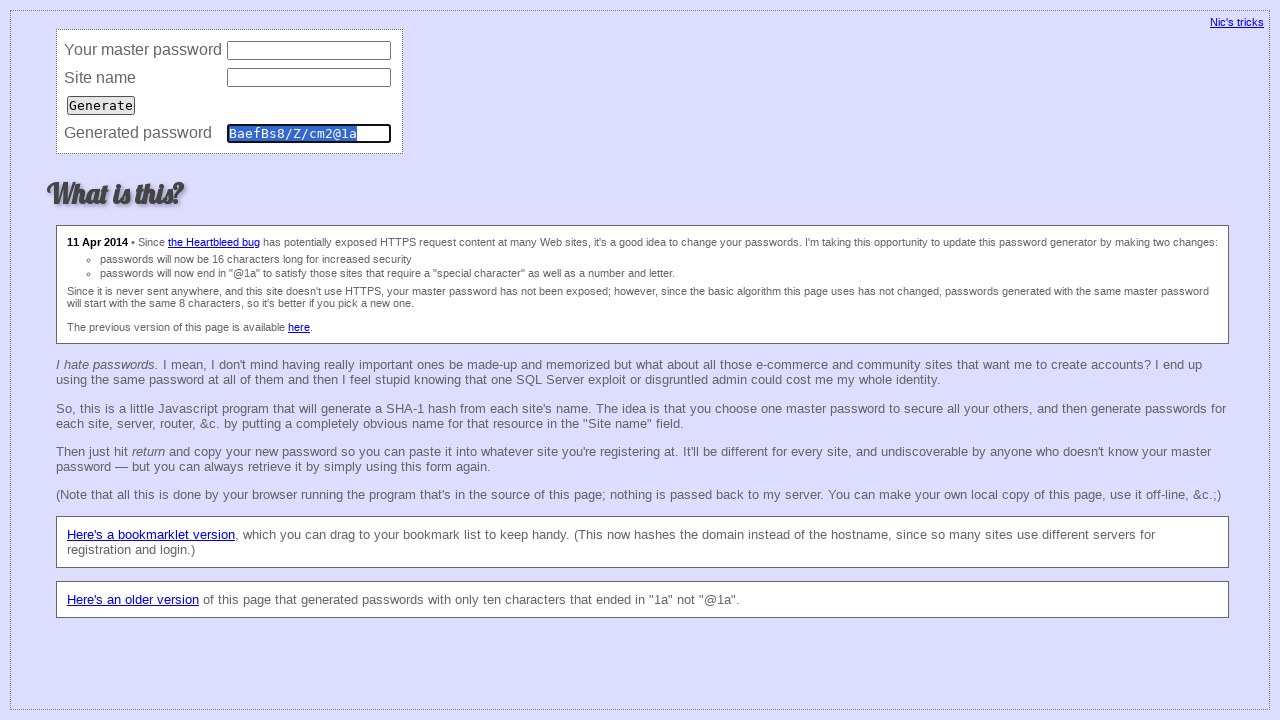

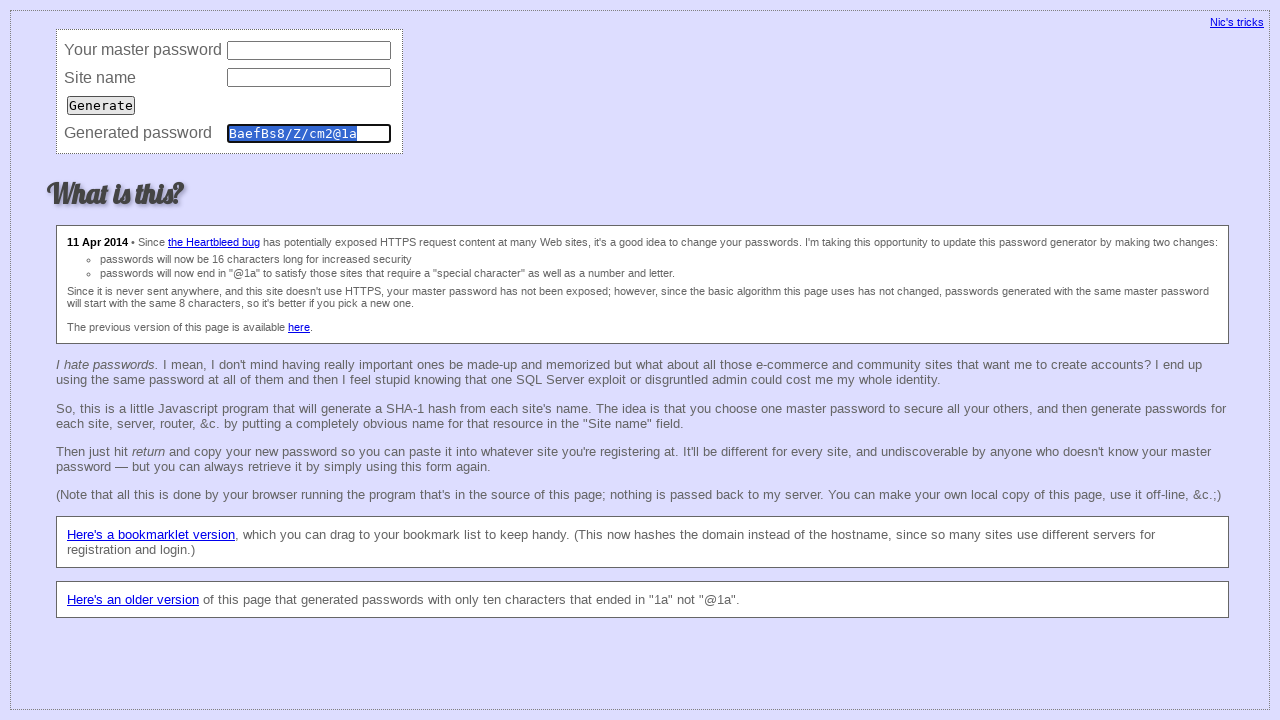